Searches for "Presentación de declaración responsable" to view alternative text results.

Starting URL: https://www.juntadeandalucia.es/medioambiente/portal/web/cae/tramites-y-servicios

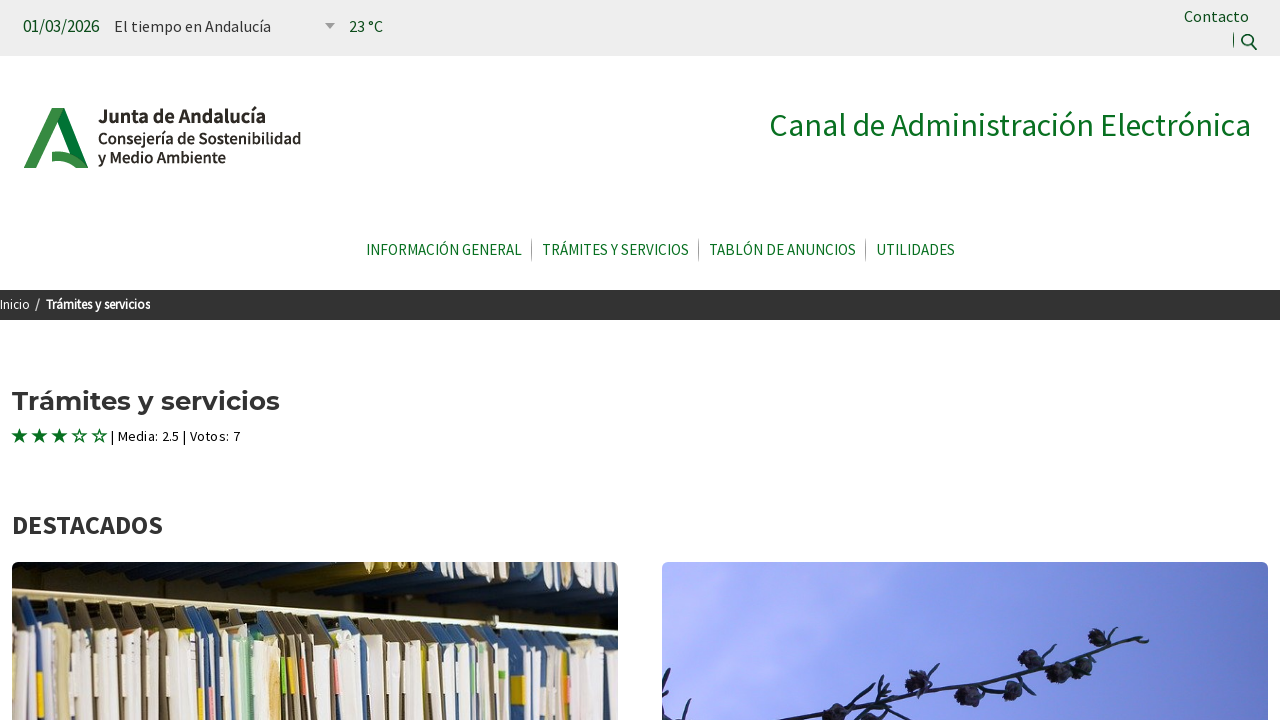

Clicked clear button to reset search at (75, 361) on xpath=//button/span[contains(text(),'Limpiar')]
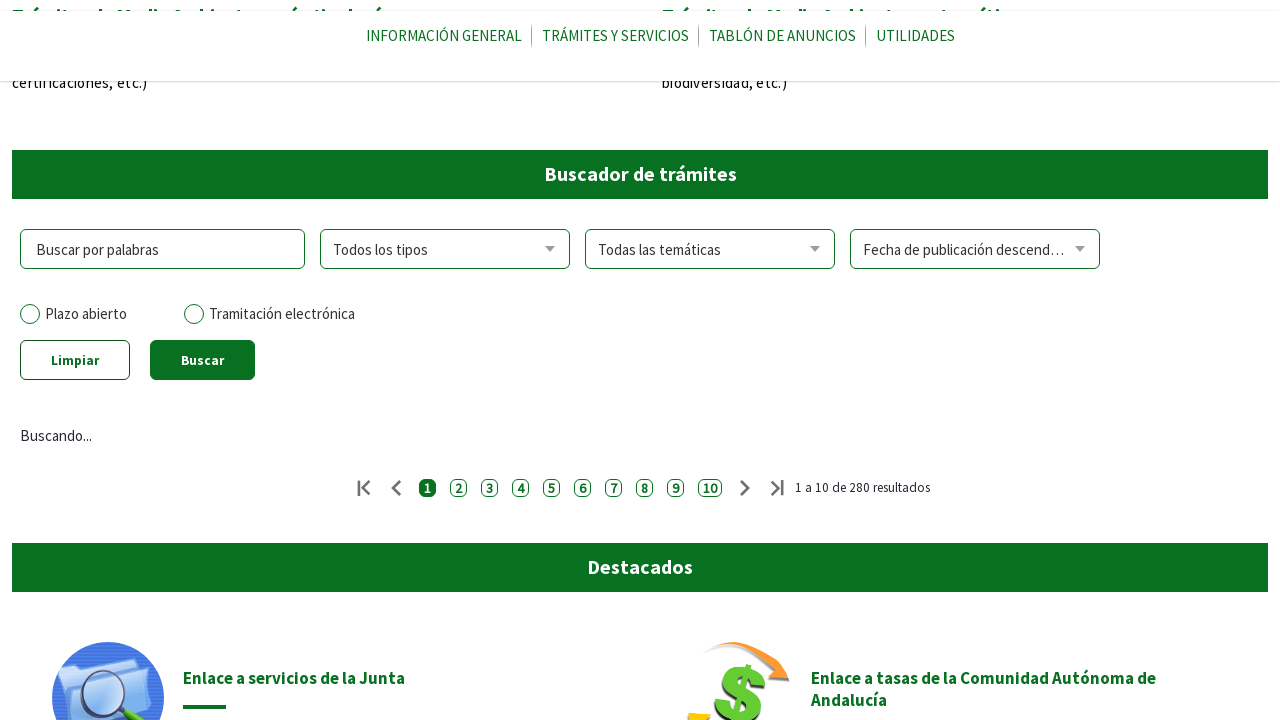

Results display loaded after clearing
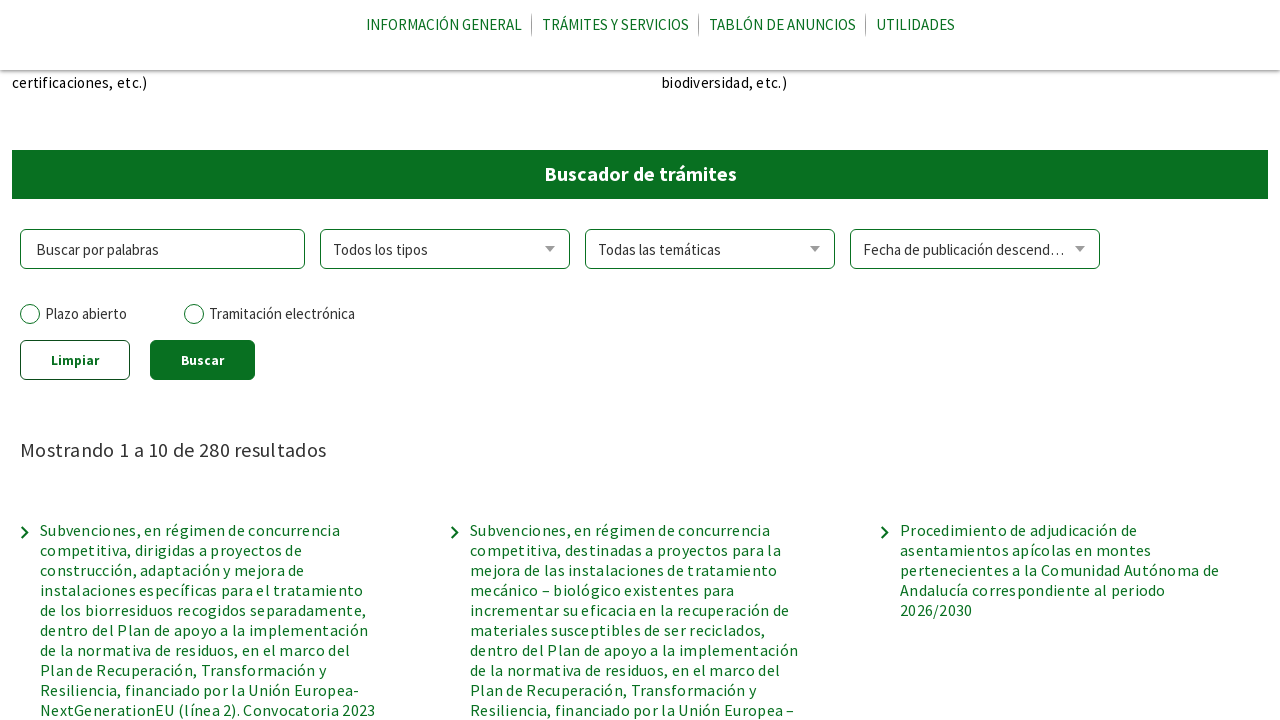

Entered search term 'Presentación de declaración responsable' in search field on //div[@id='headerSearchField']//input
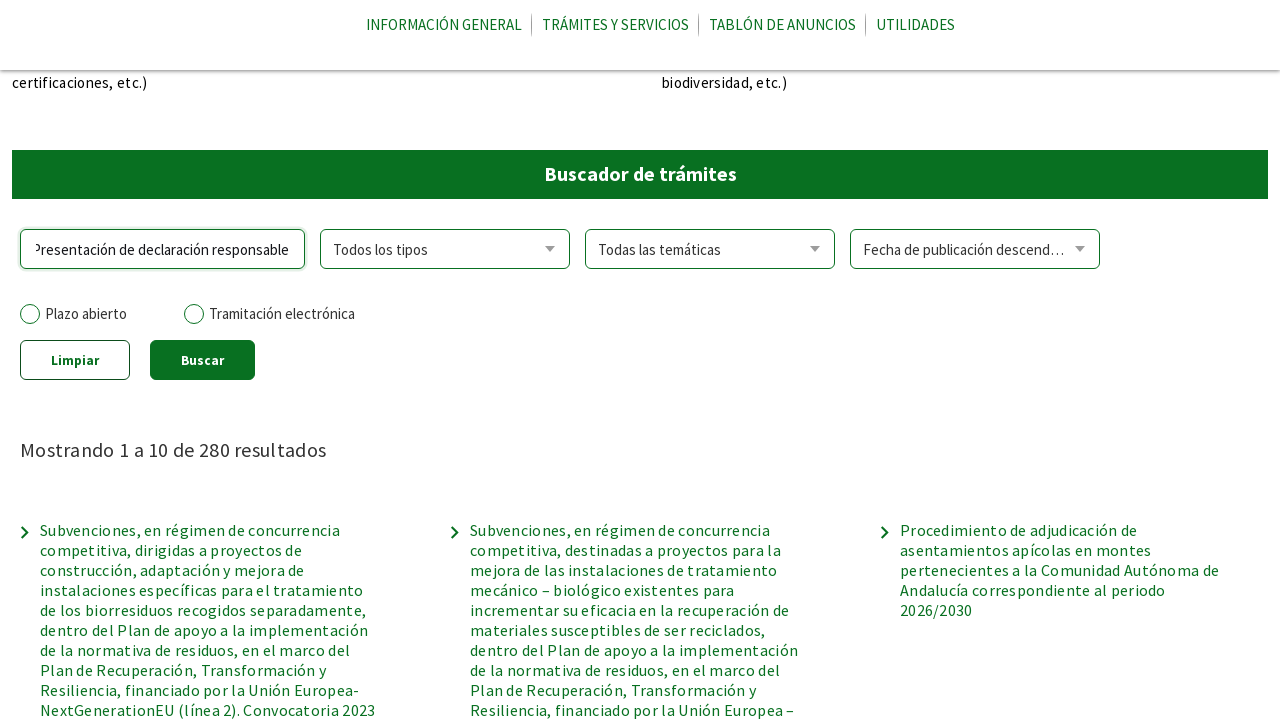

Clicked search button to execute search at (202, 361) on xpath=//button/span[contains(text(),'Buscar')]
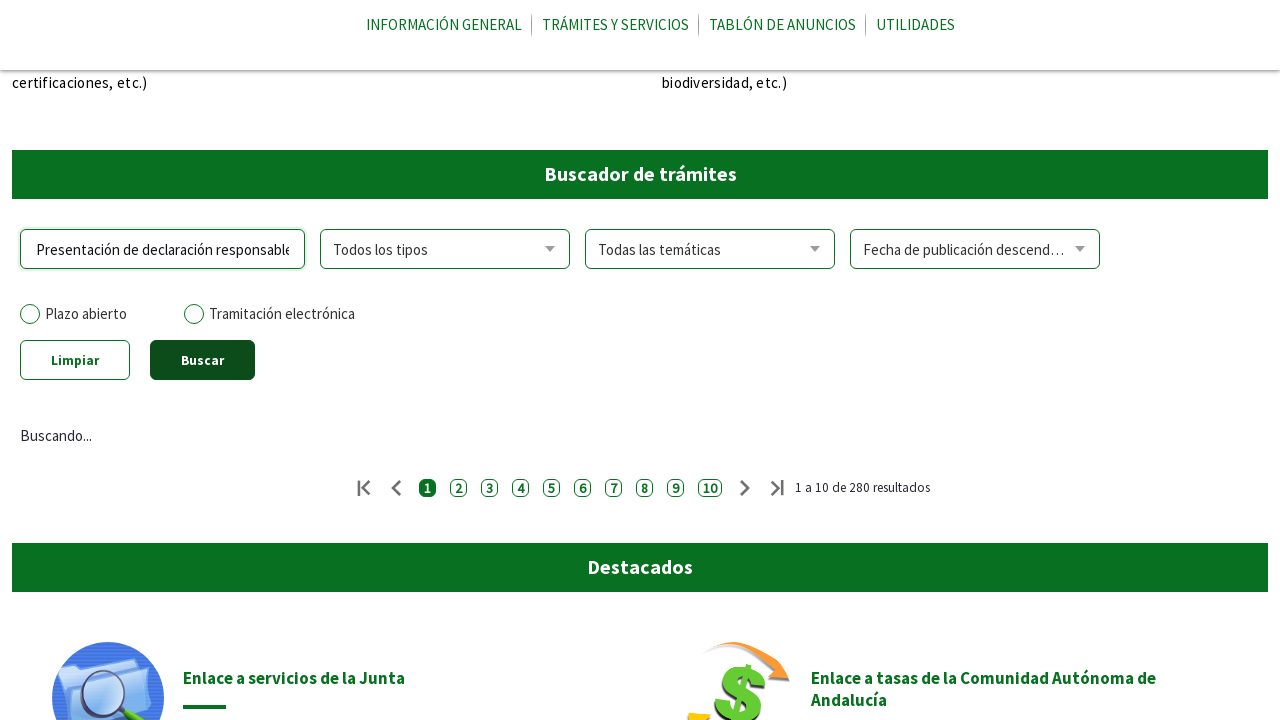

Search results loaded displaying alternative text for 'Presentación de declaración responsable'
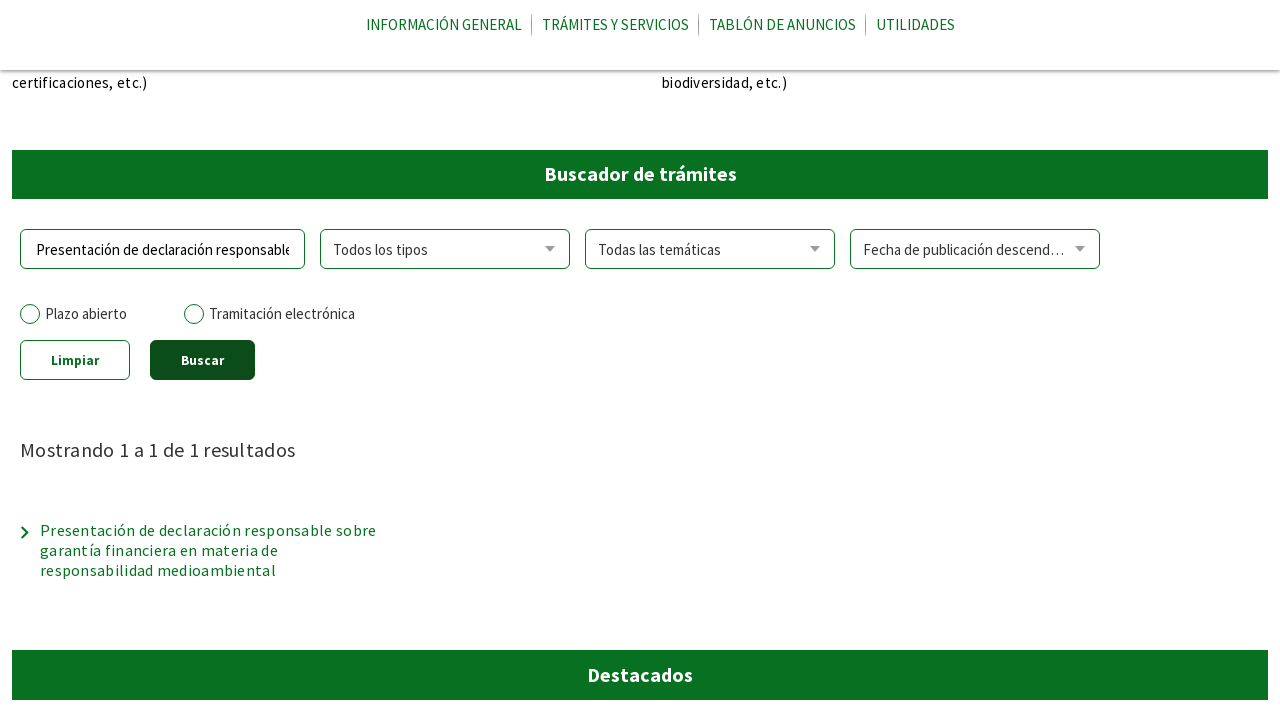

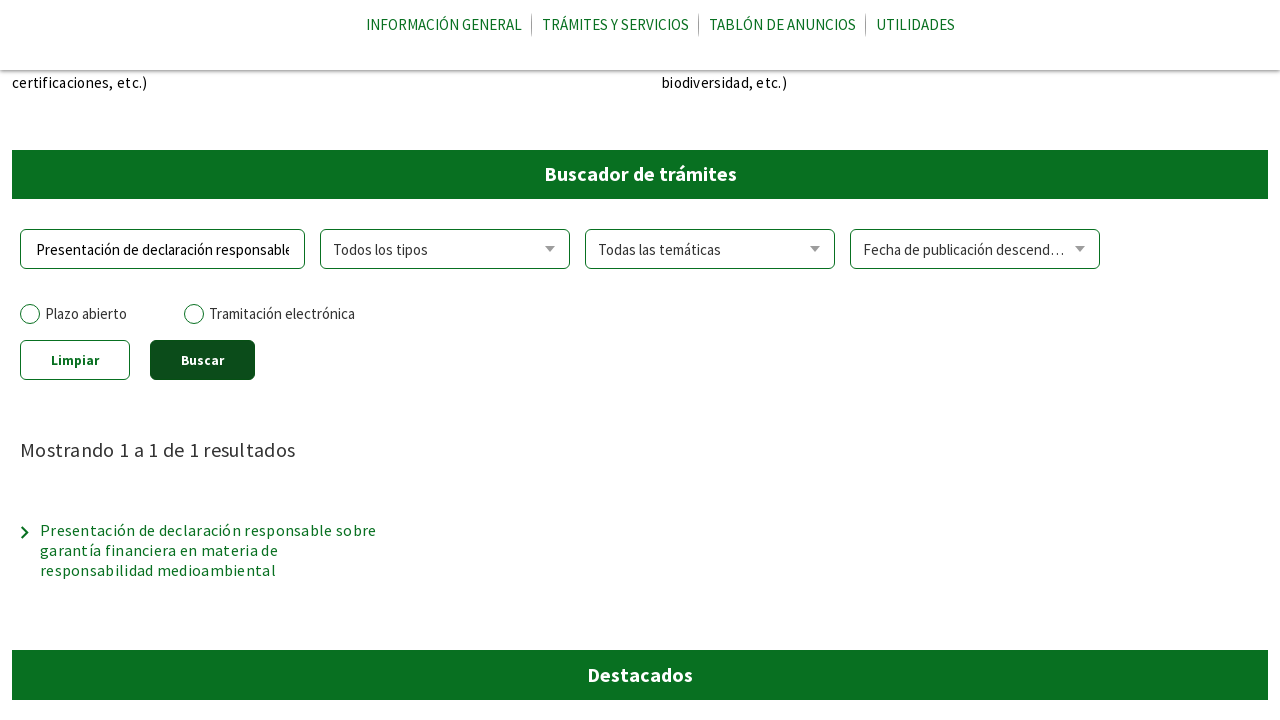